Tests the search filter functionality on a product offers page by searching for "Rice" and verifying that the filtered results match the search term

Starting URL: https://rahulshettyacademy.com/seleniumPractise/#/offers

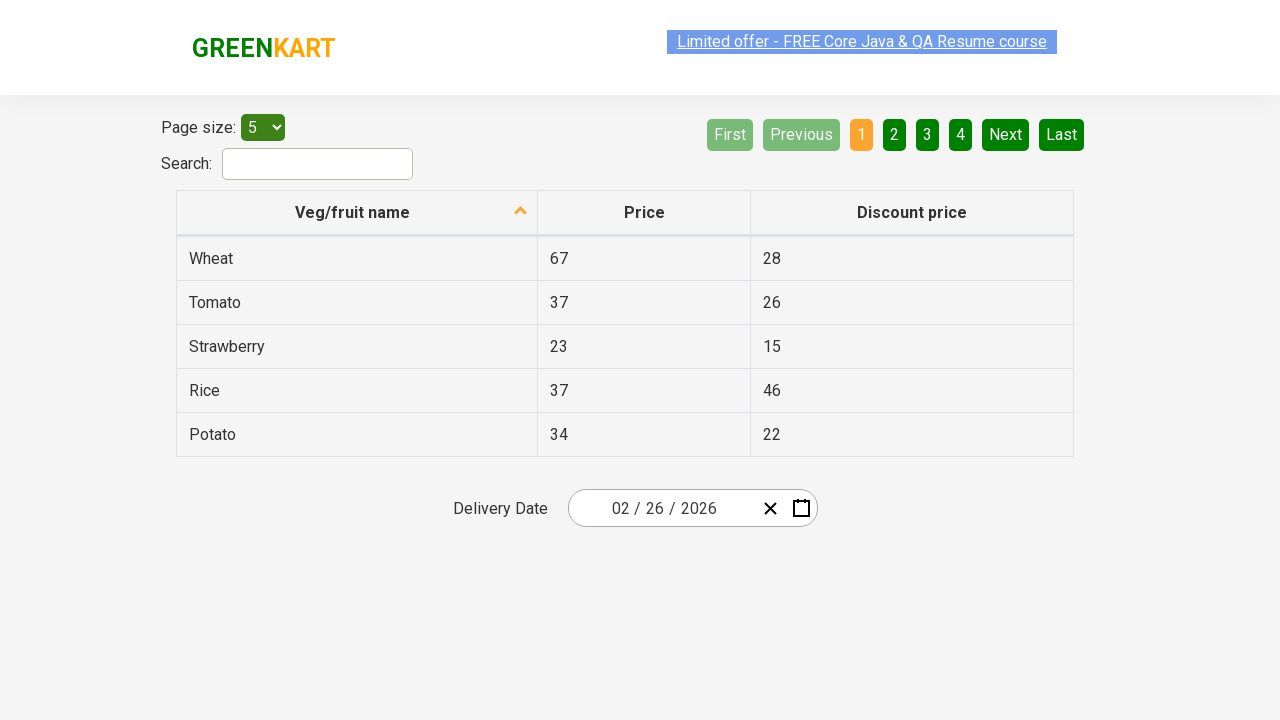

Filled search field with 'Rice' on #search-field
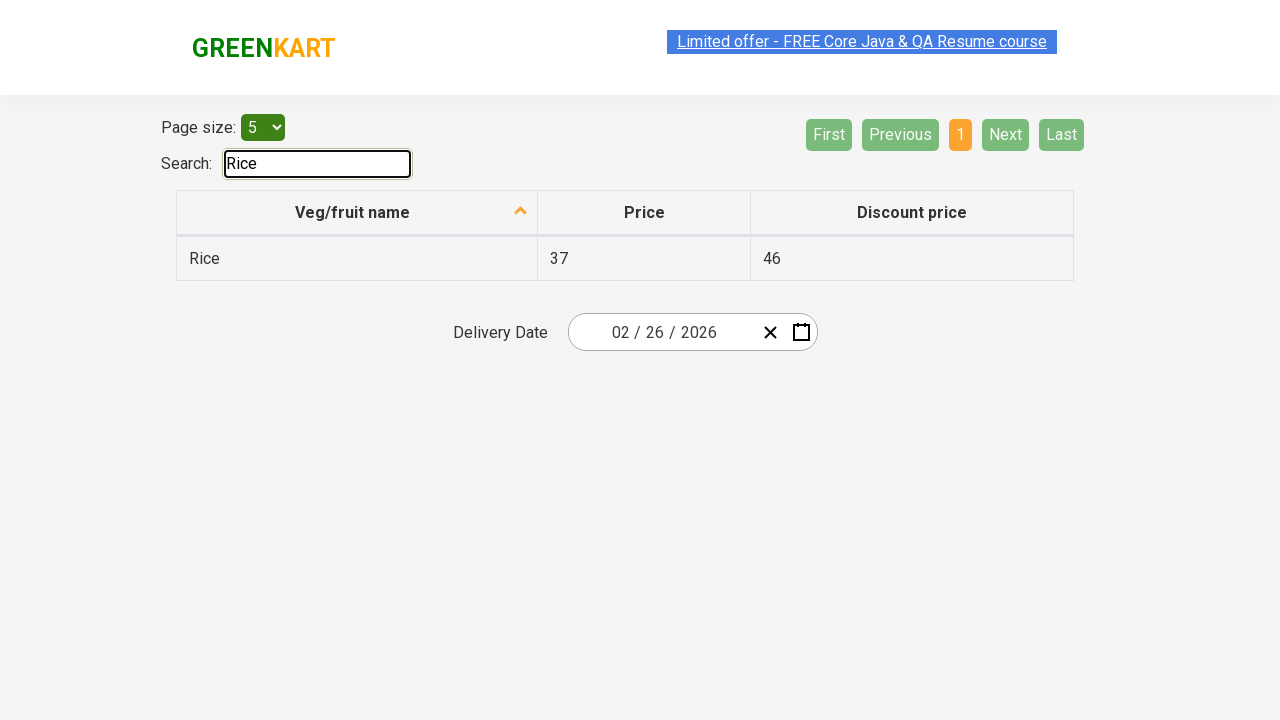

Waited 500ms for table to update with filtered results
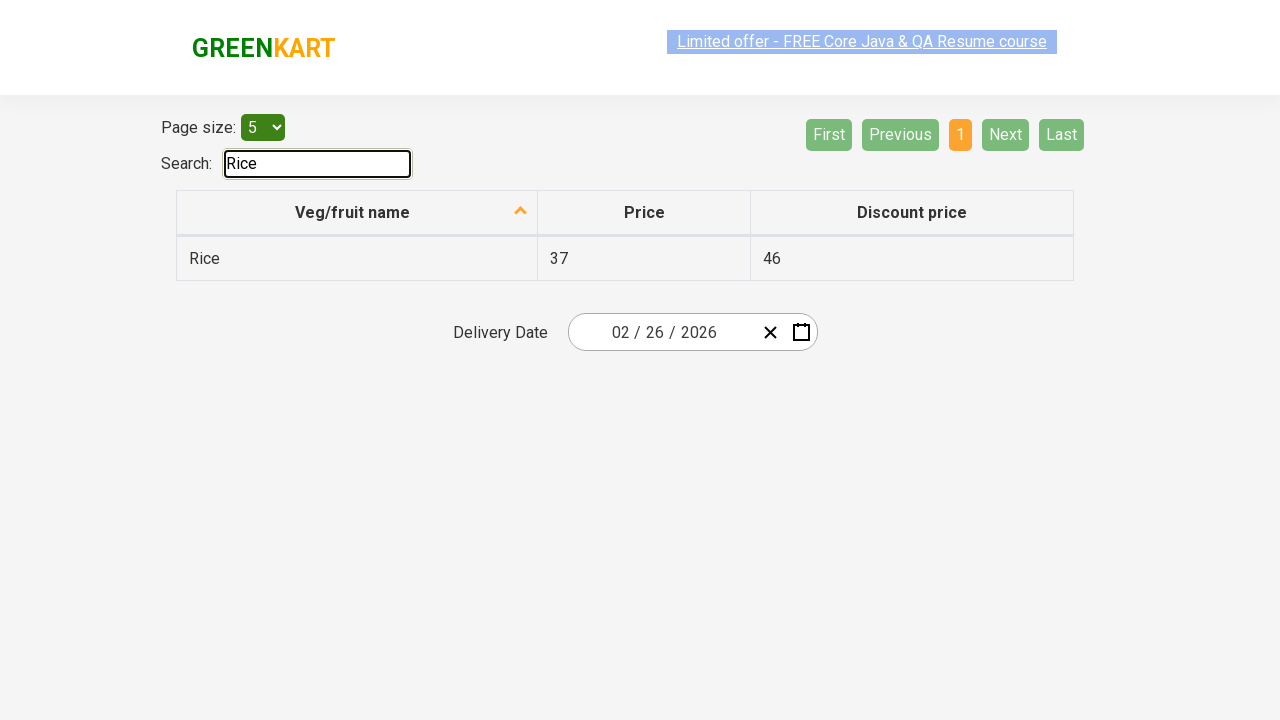

Retrieved all filtered product names from table
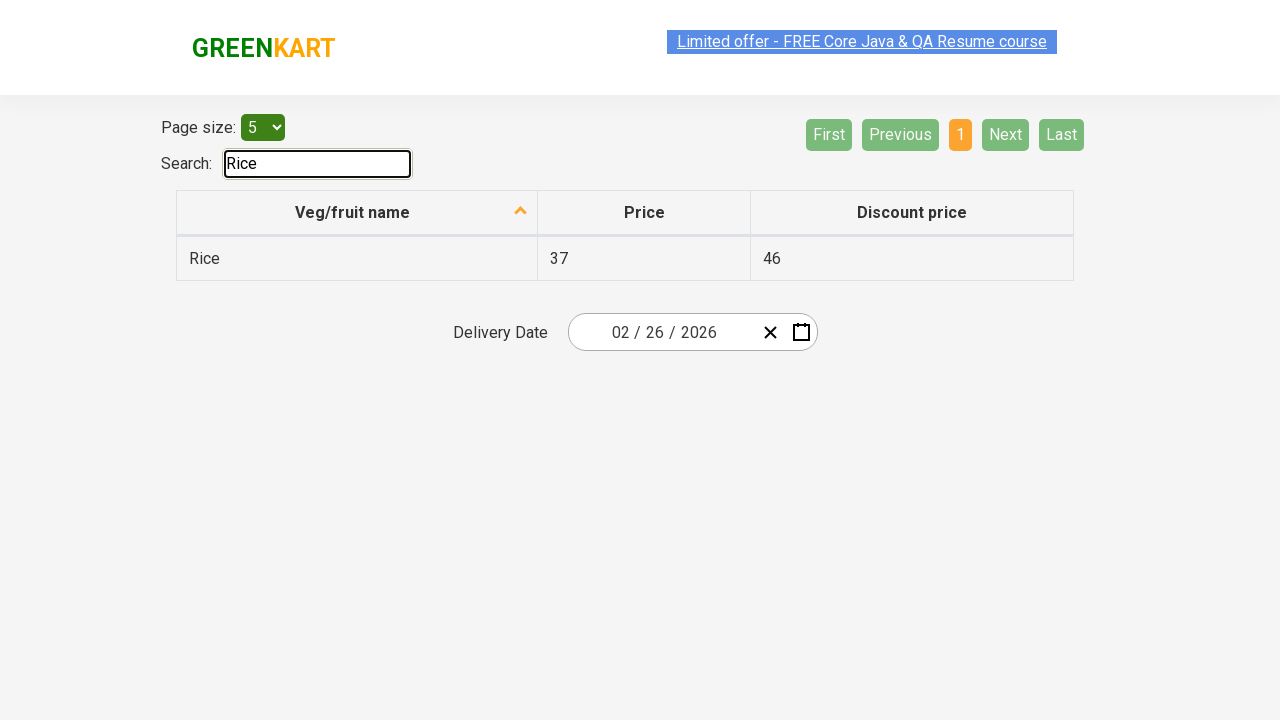

Verified filtered item 'Rice' contains 'Rice'
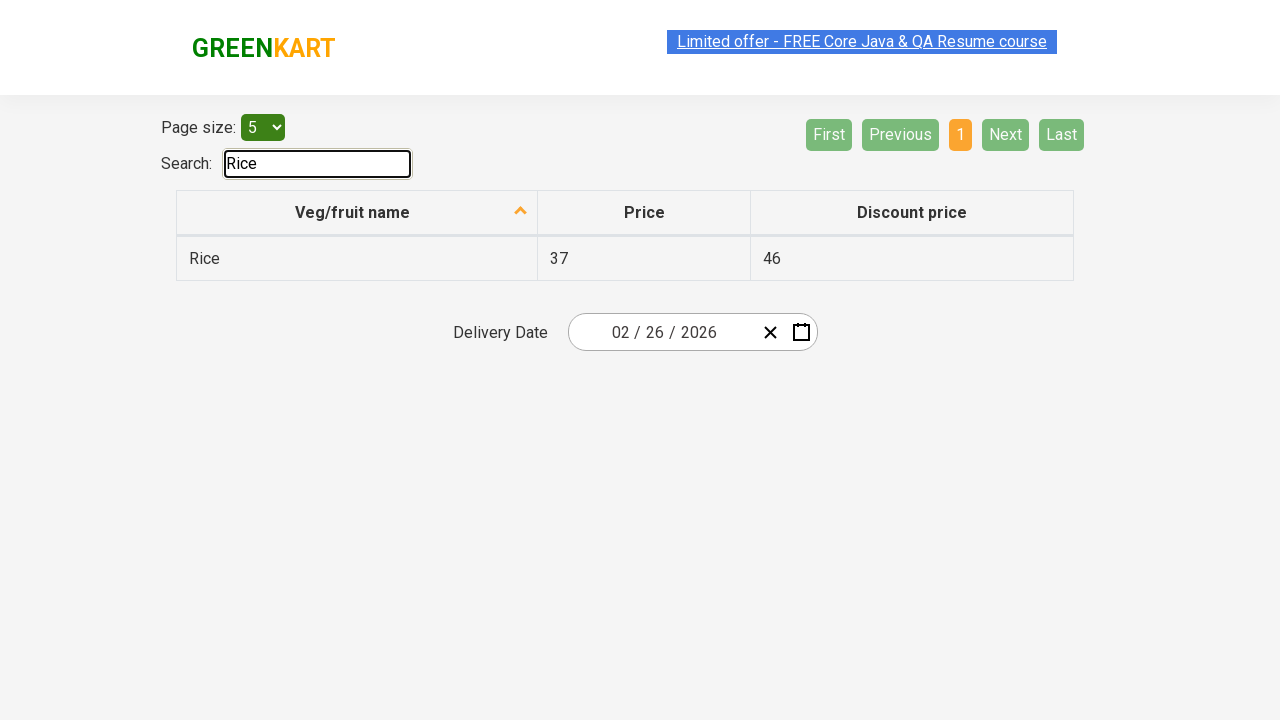

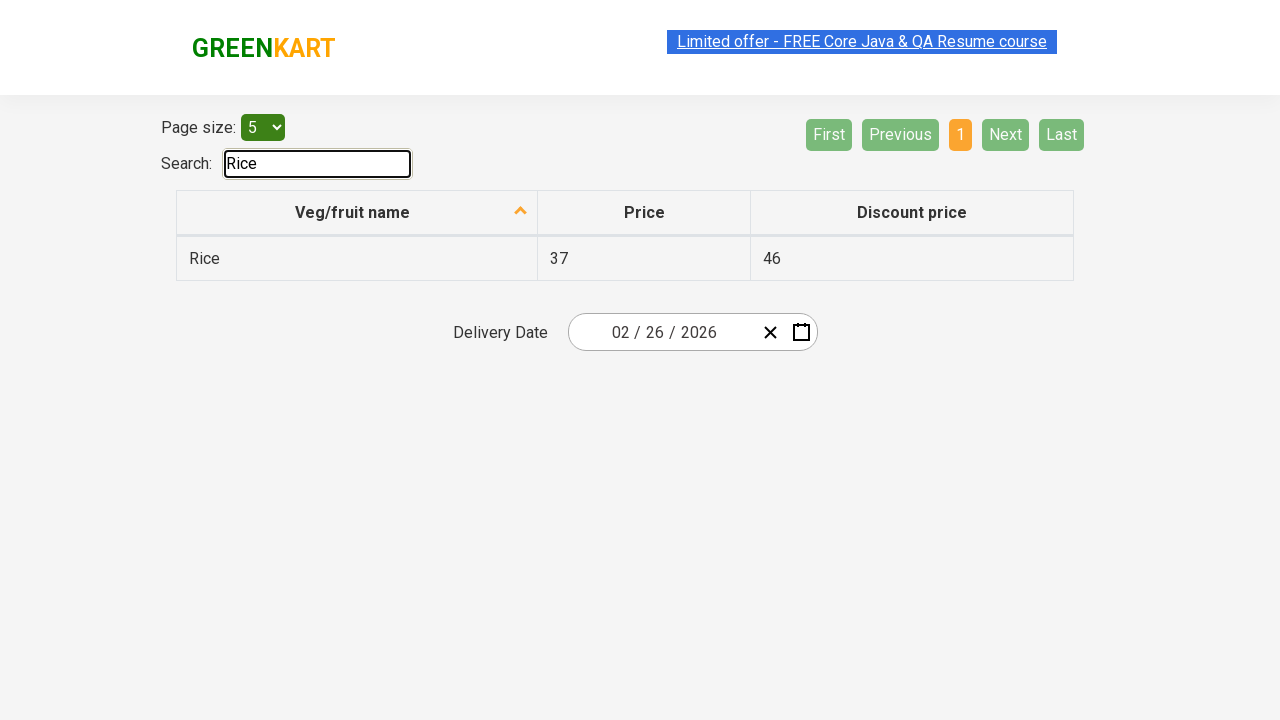